Navigates to a practice automation form and verifies the state of various form elements including checking if fields are enabled, editable, visible, and if checkboxes are checked.

Starting URL: https://demoqa.com/automation-practice-form

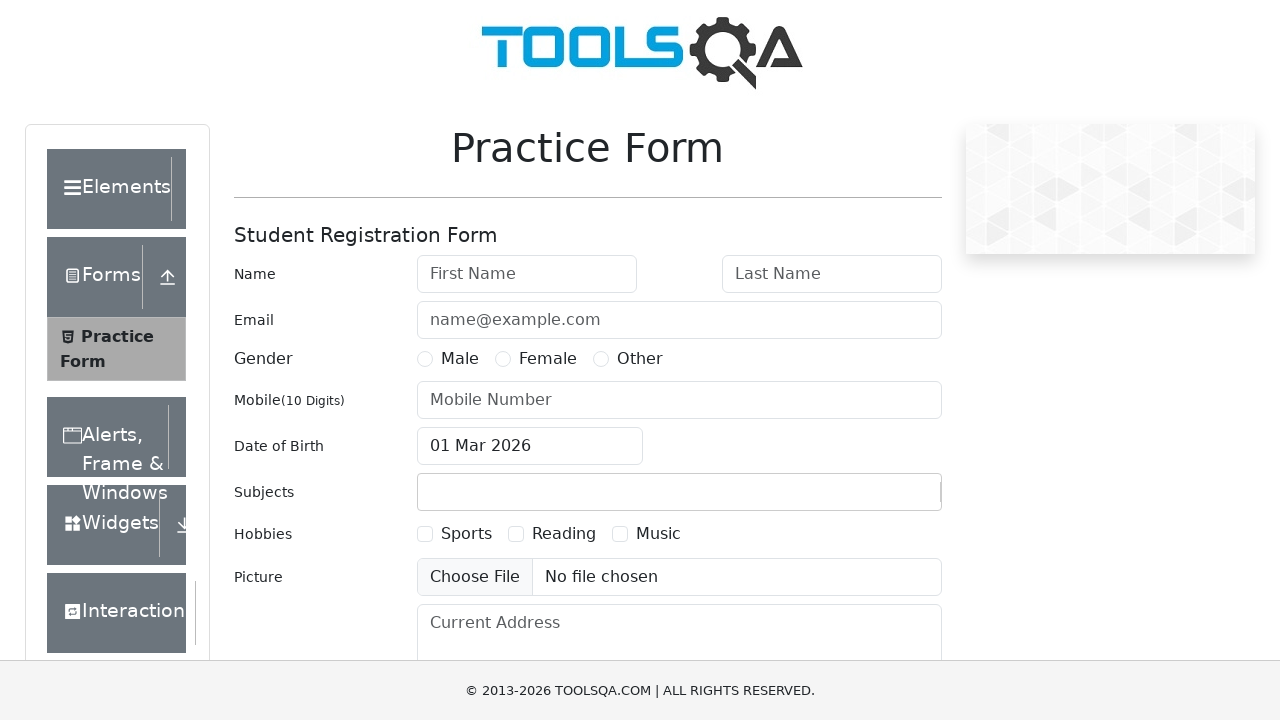

Waited for firstName input field to load
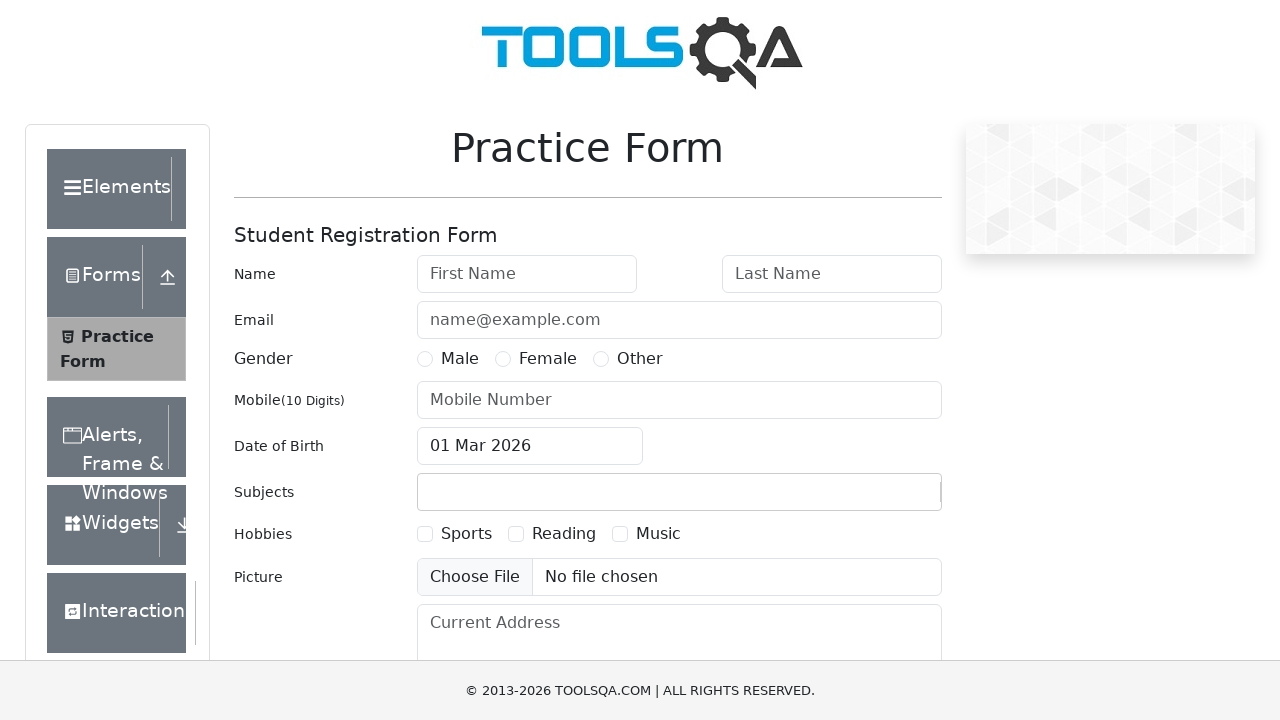

Located firstName input element
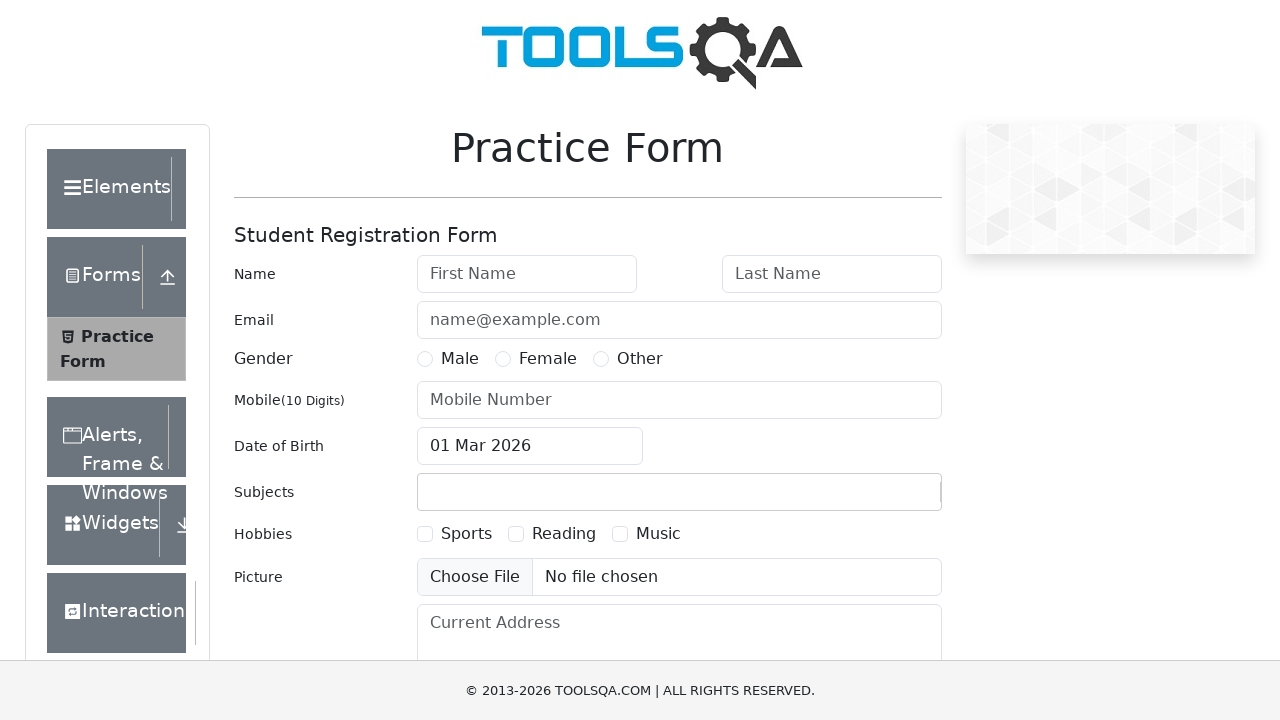

Located sports hobby checkbox element
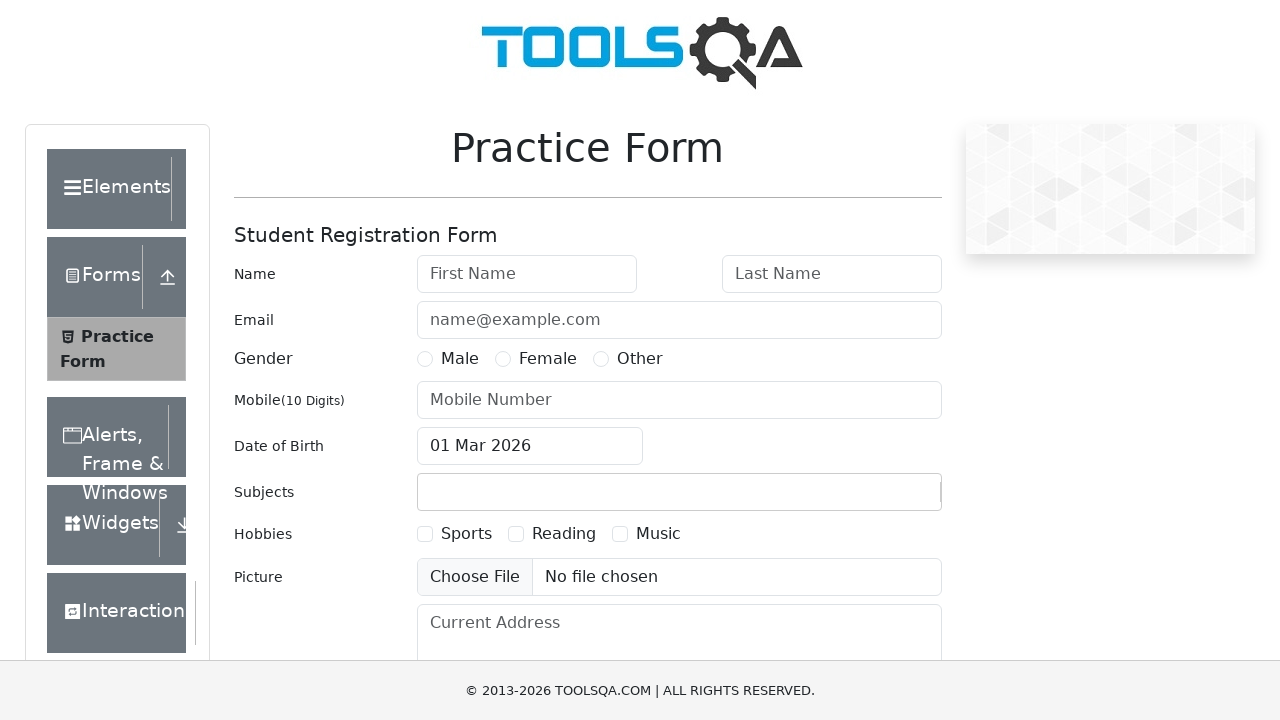

Located submit button element
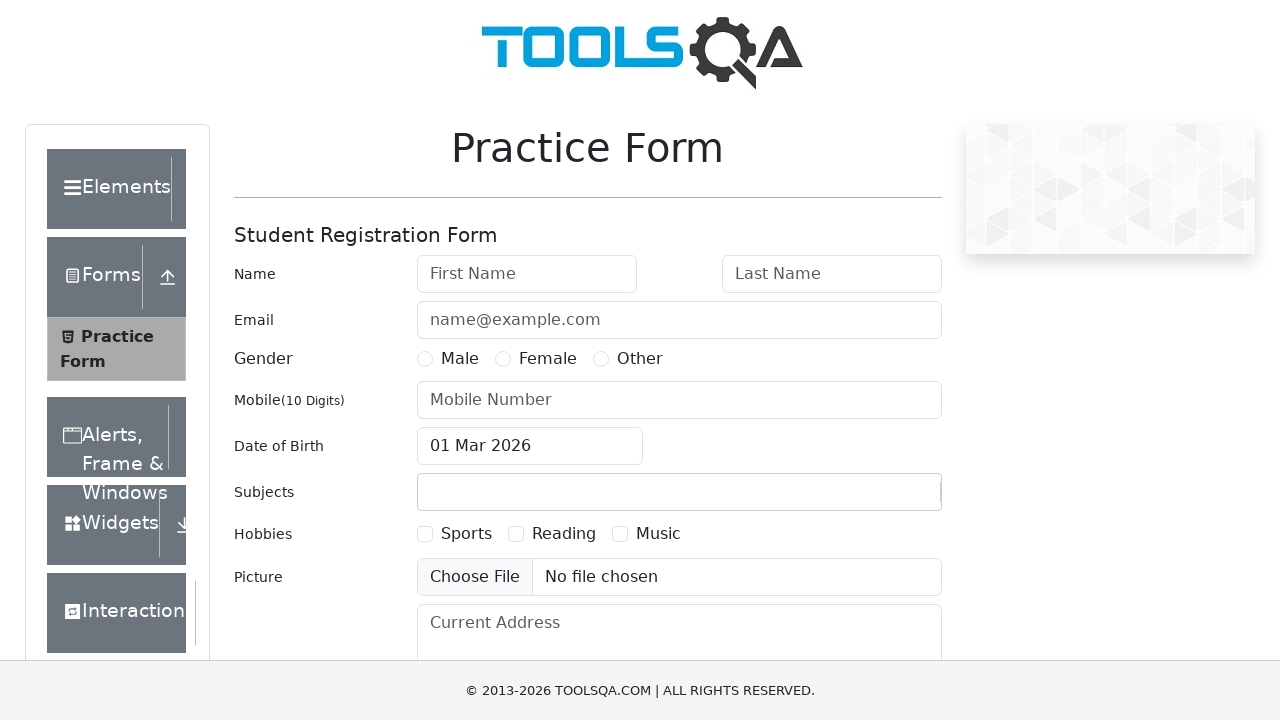

Verified firstName input field is enabled
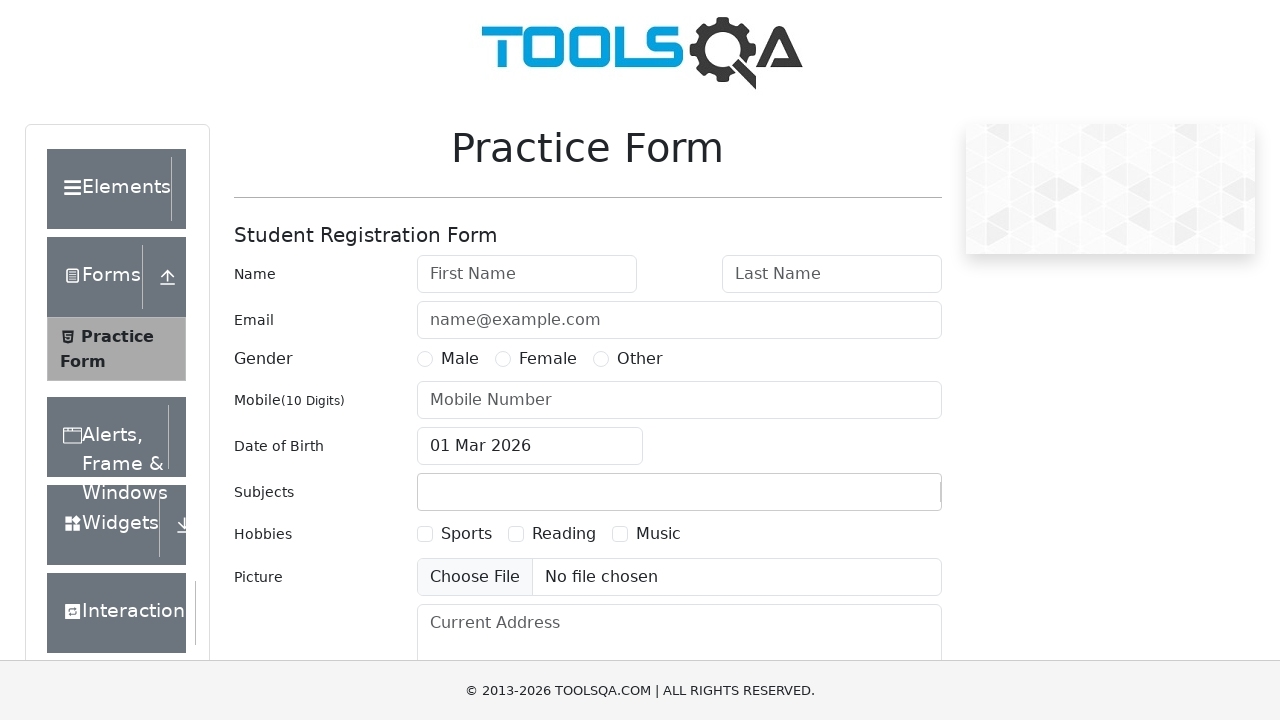

Verified firstName input field is editable
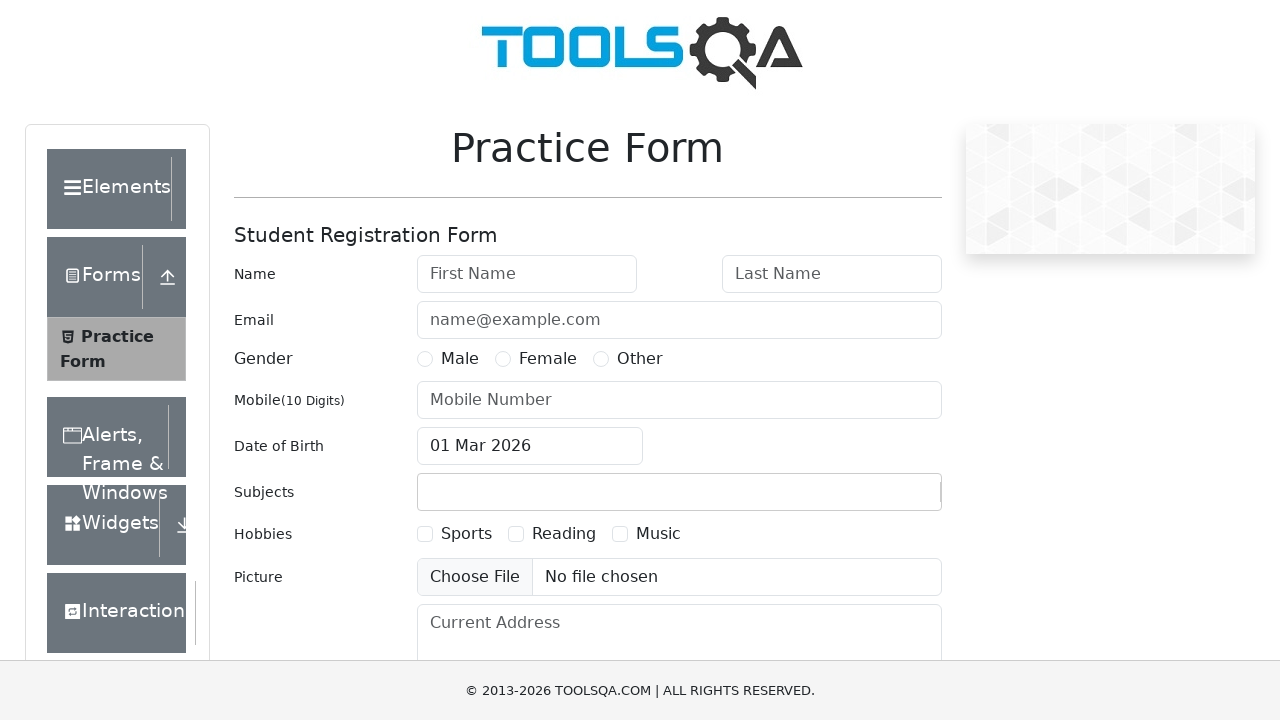

Verified sports hobby checkbox is visible
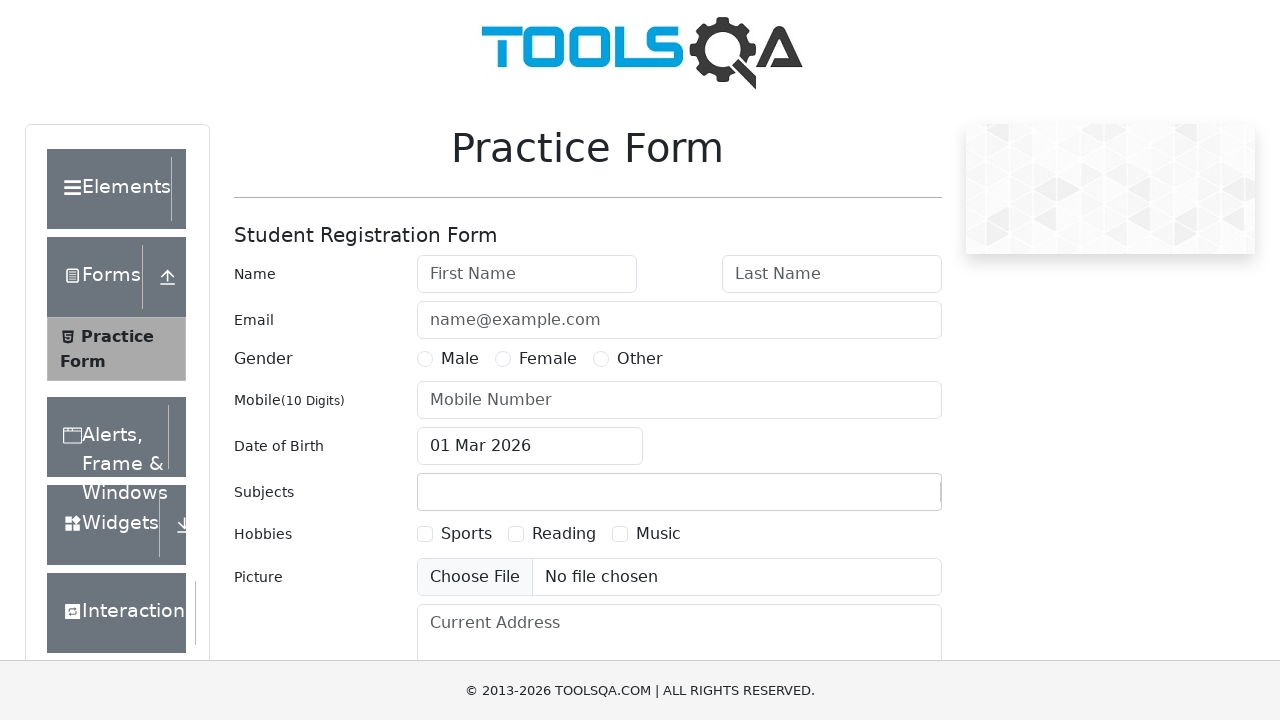

Verified submit button is visible
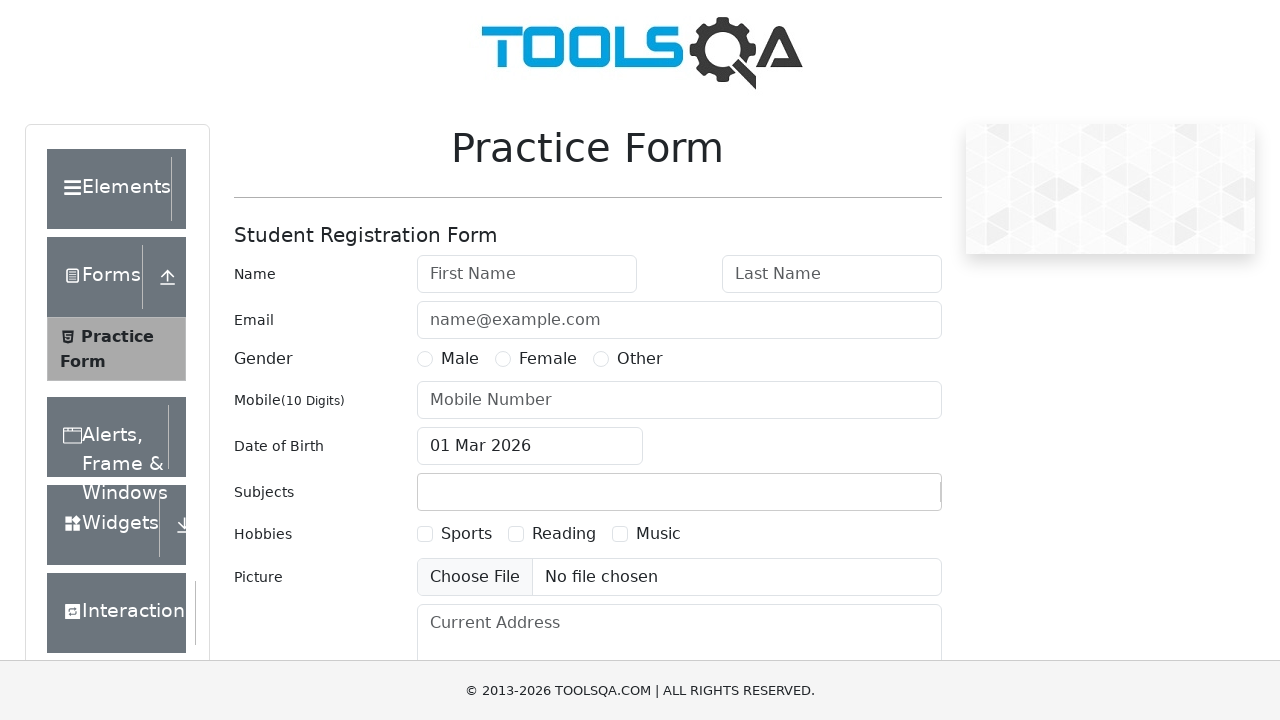

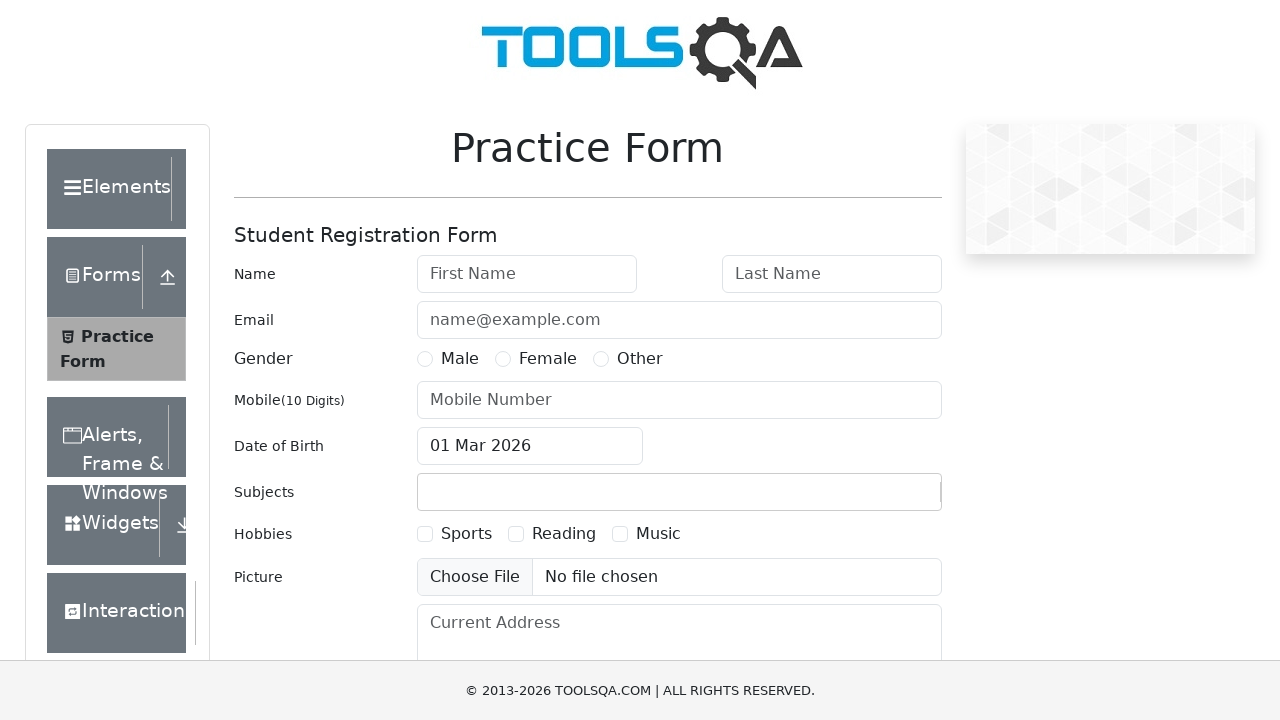